Tests page title assertions by verifying full and partial title match

Starting URL: https://opensource-demo.orangehrmlive.com

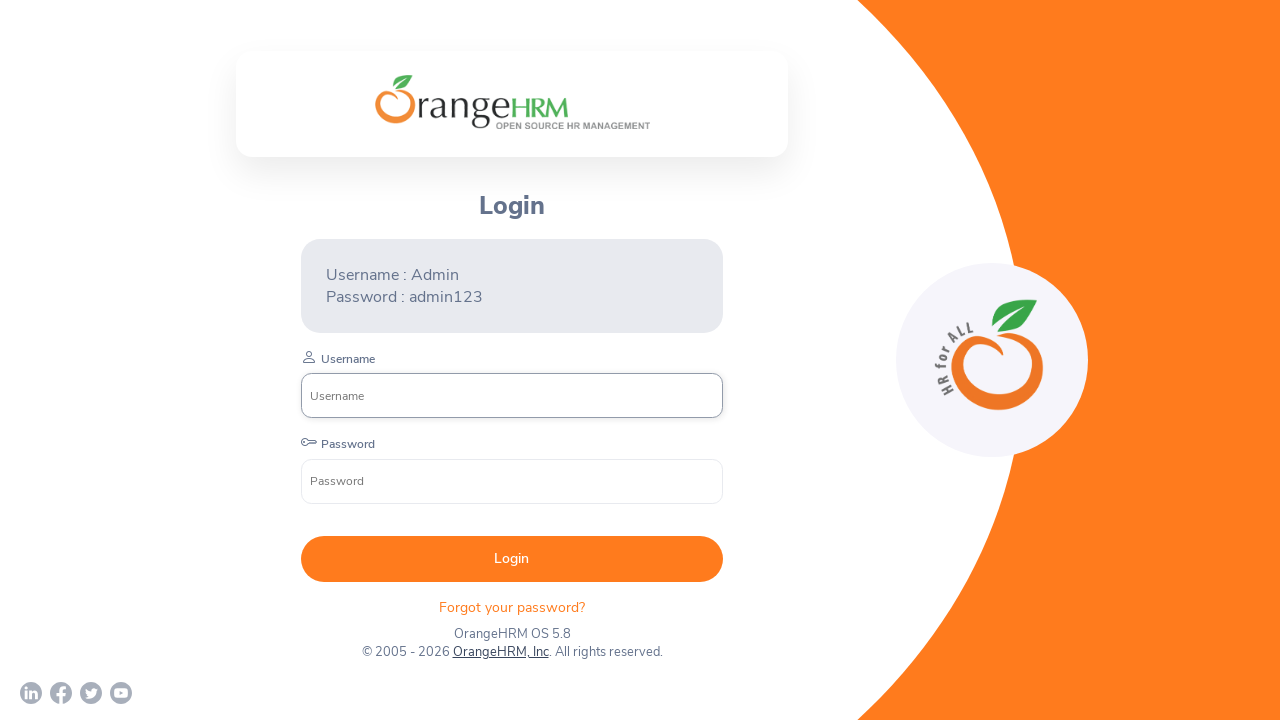

Waited for page to reach domcontentloaded state
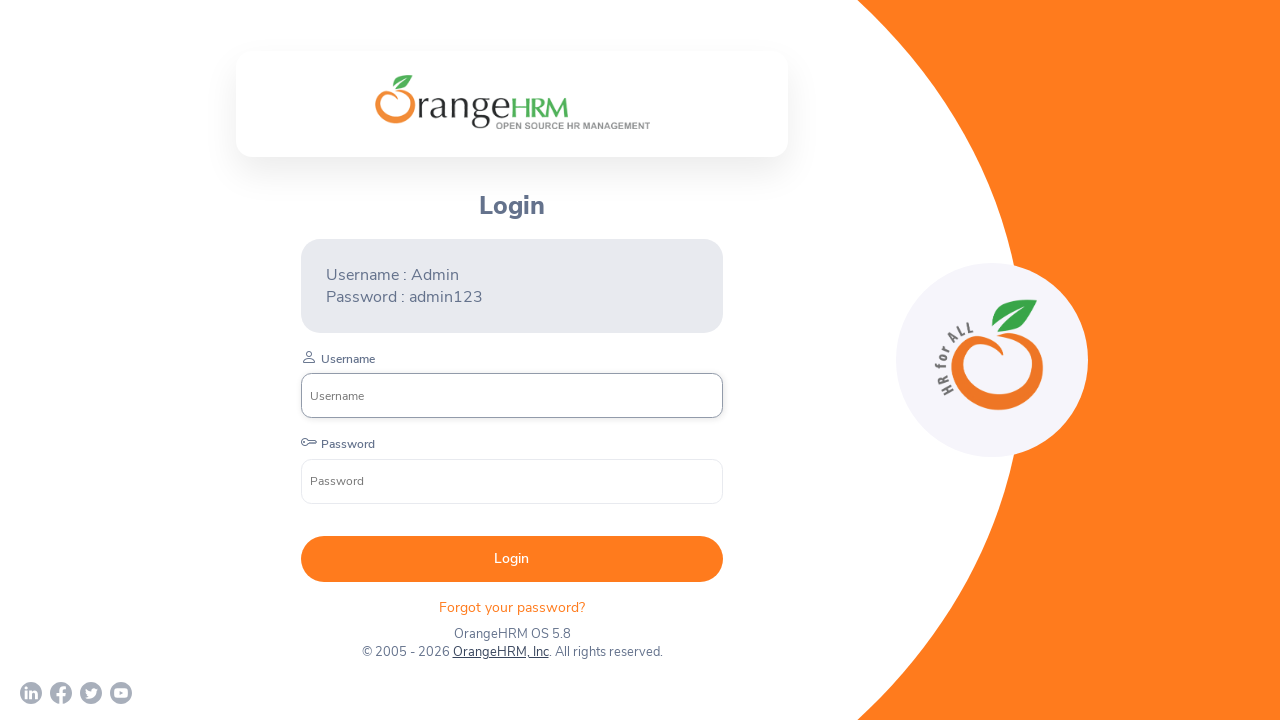

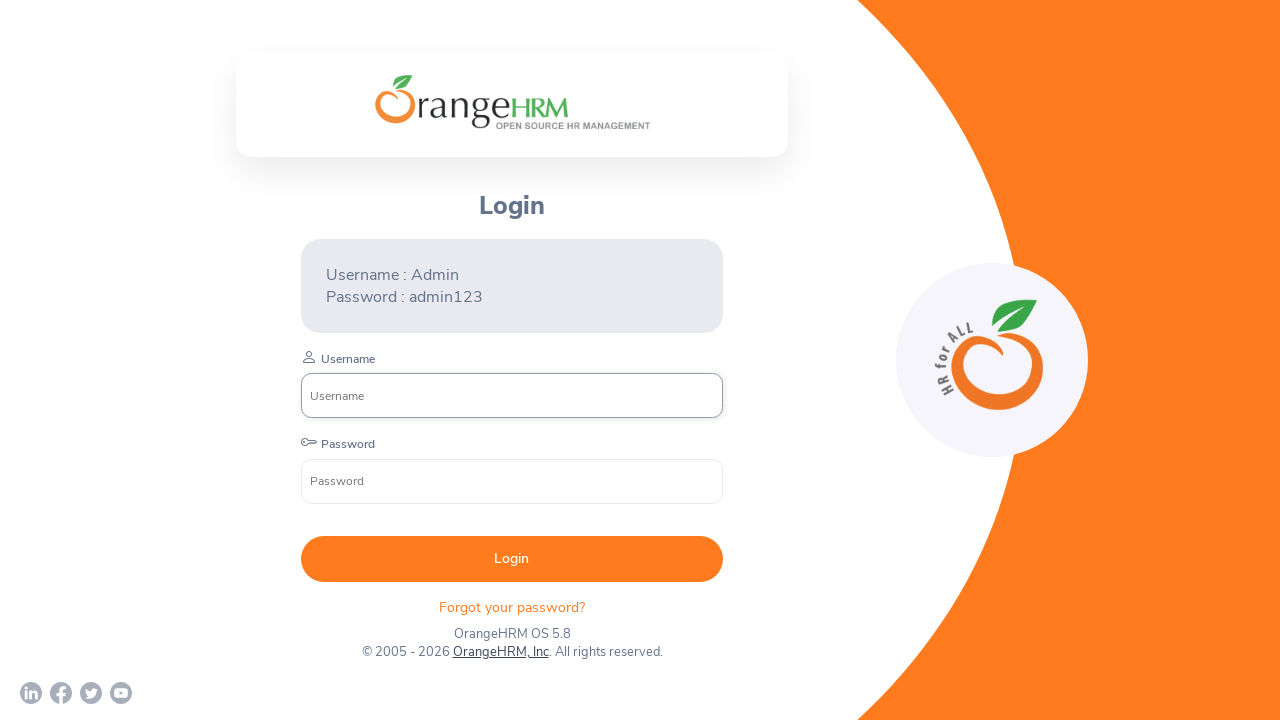